Tests the search functionality on OpenCart store by searching for a product and verifying the search results page title

Starting URL: https://naveenautomationlabs.com/opencart/index.php?route=common/home

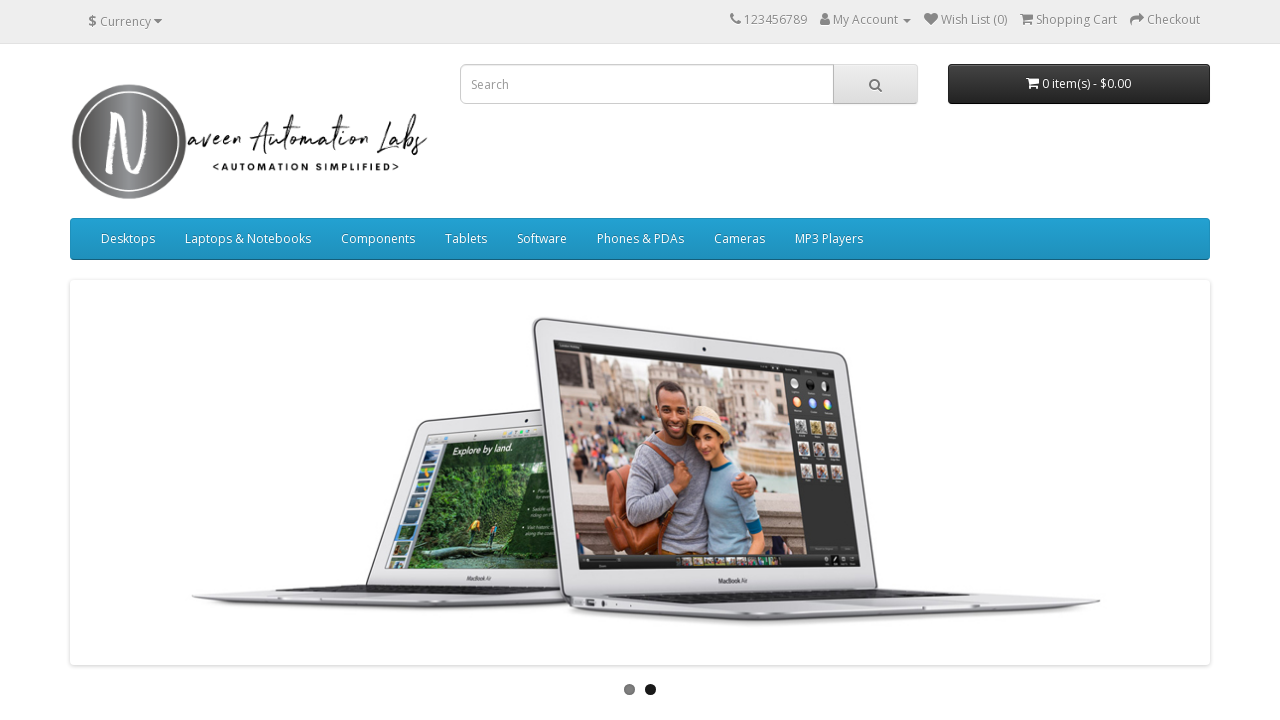

Filled search field with 'Macbook' on input[name='search']
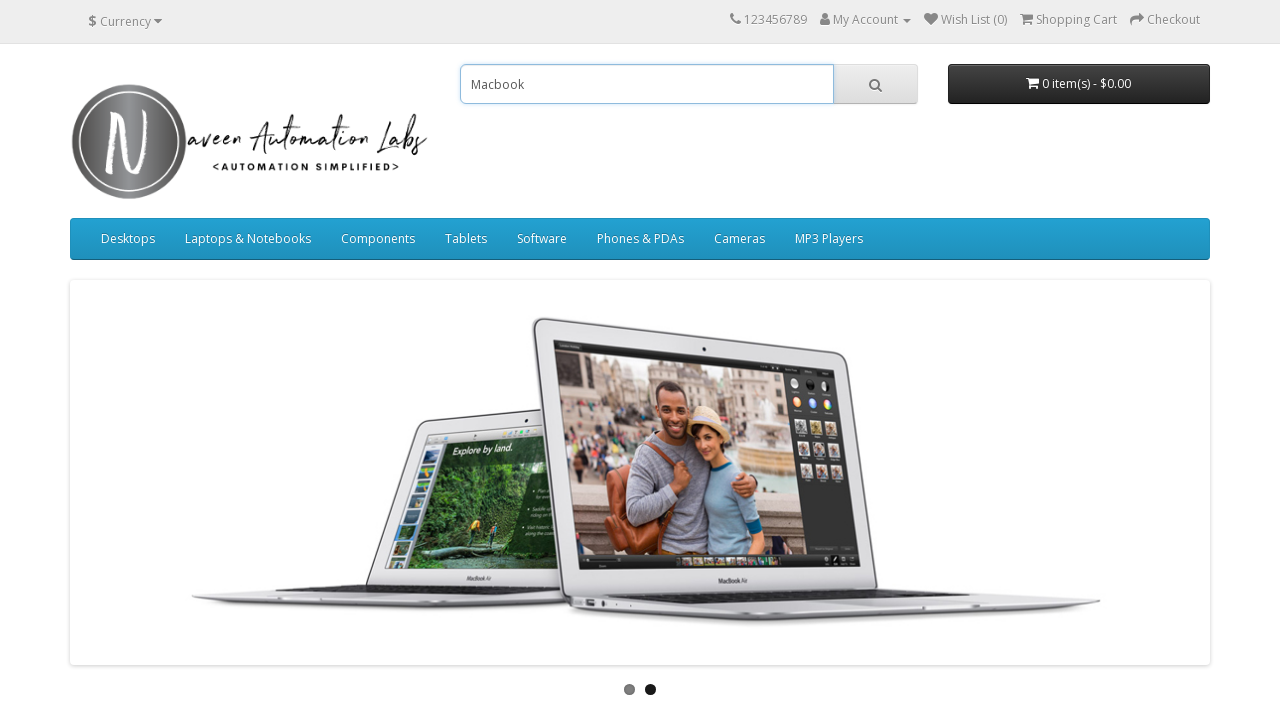

Clicked search button to submit search query at (875, 84) on button.btn-default[type='button']
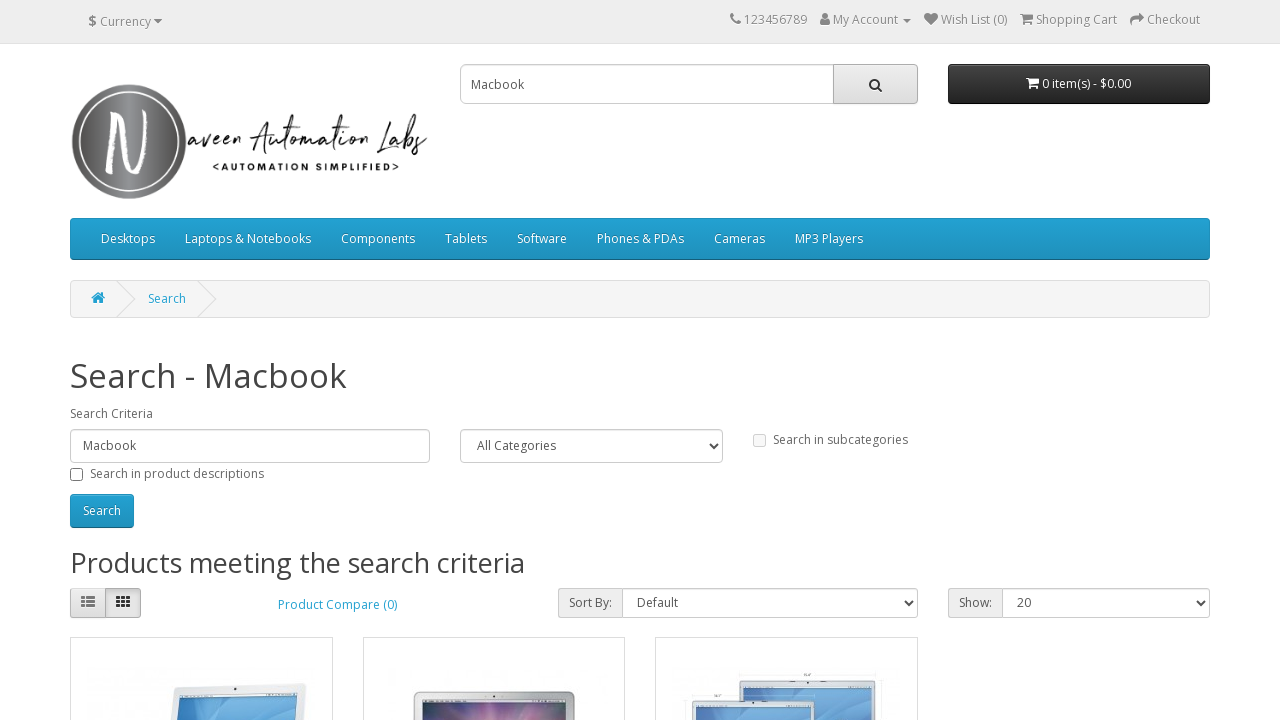

Waited for search results page to load (domcontentloaded)
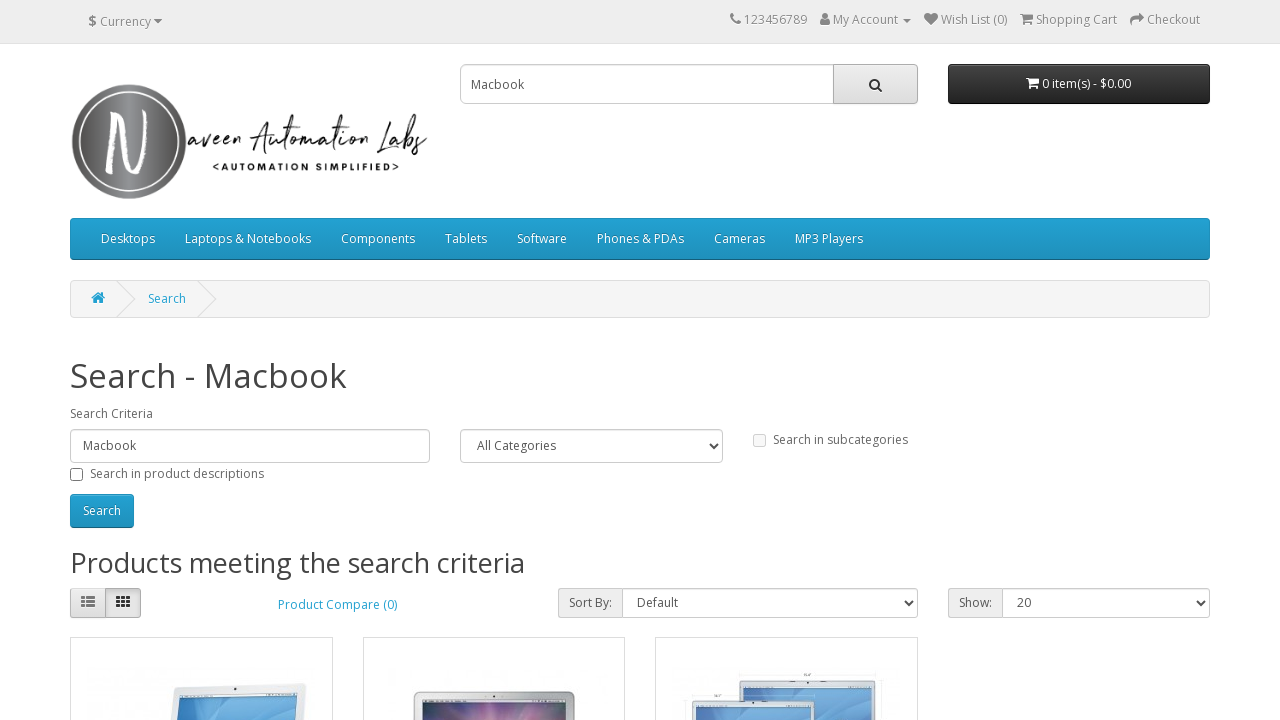

Retrieved page title: 'Search - Macbook'
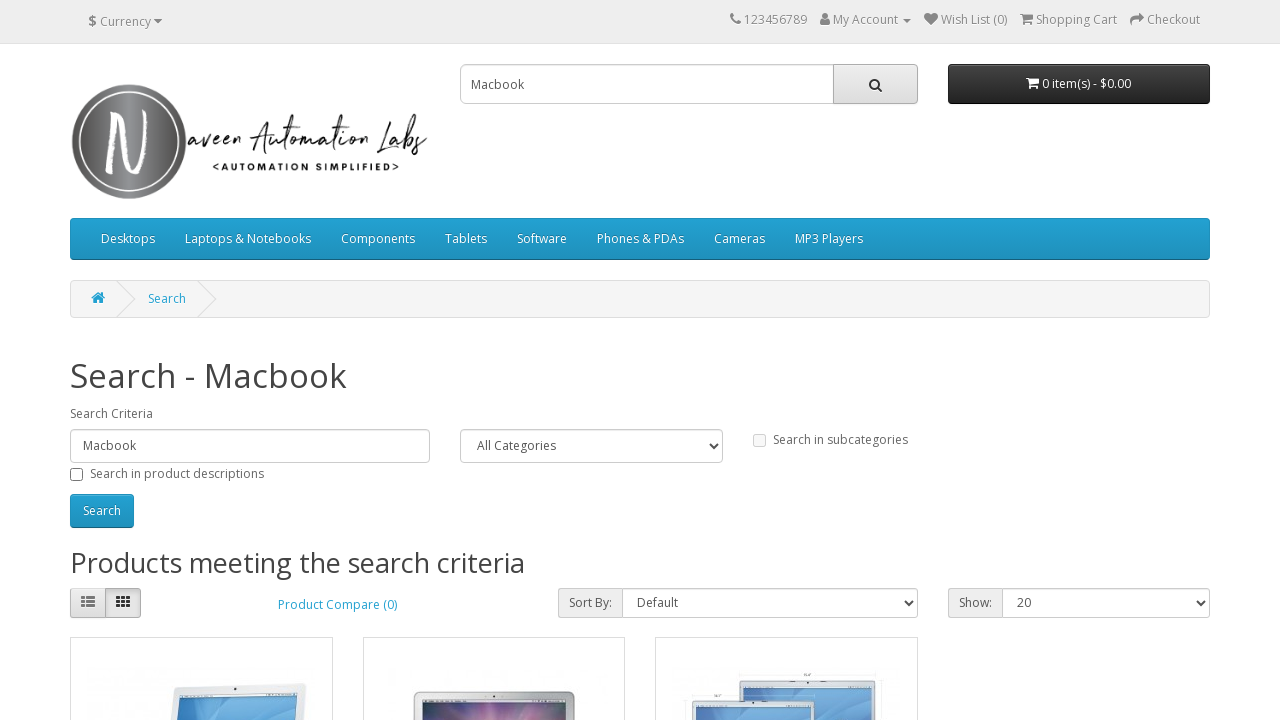

Verified page title matches expected search results title 'Search - Macbook'
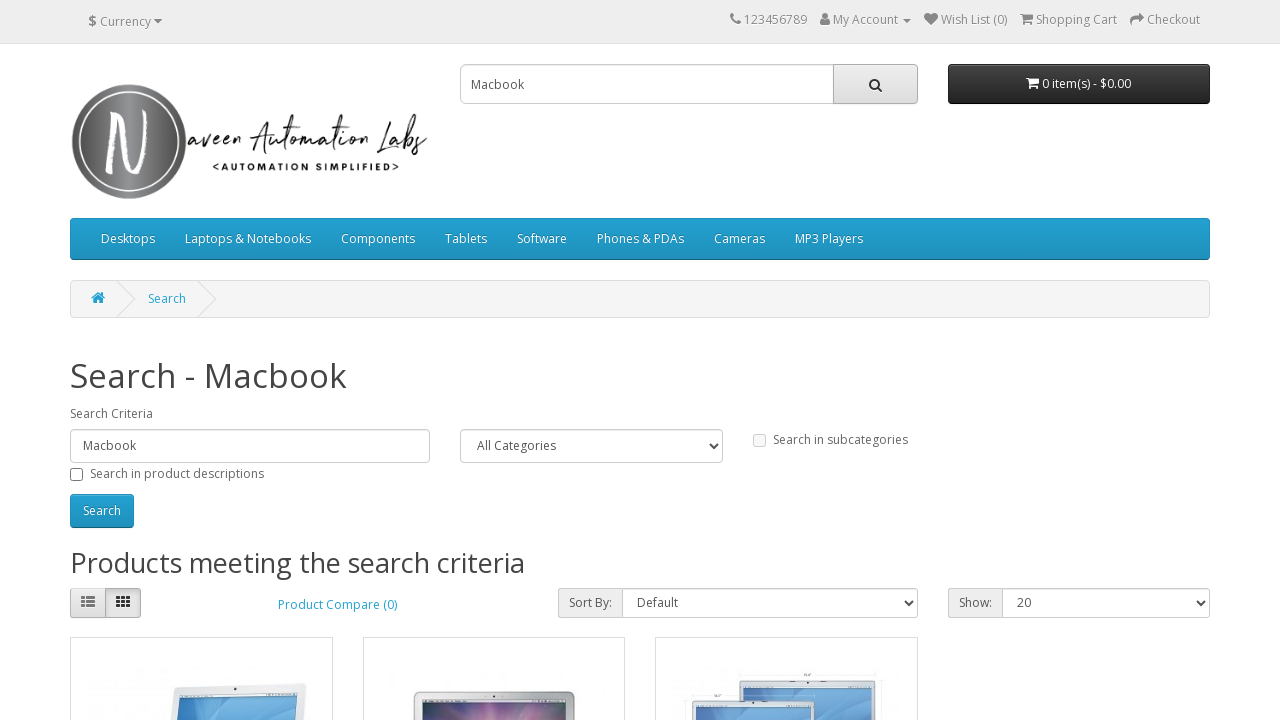

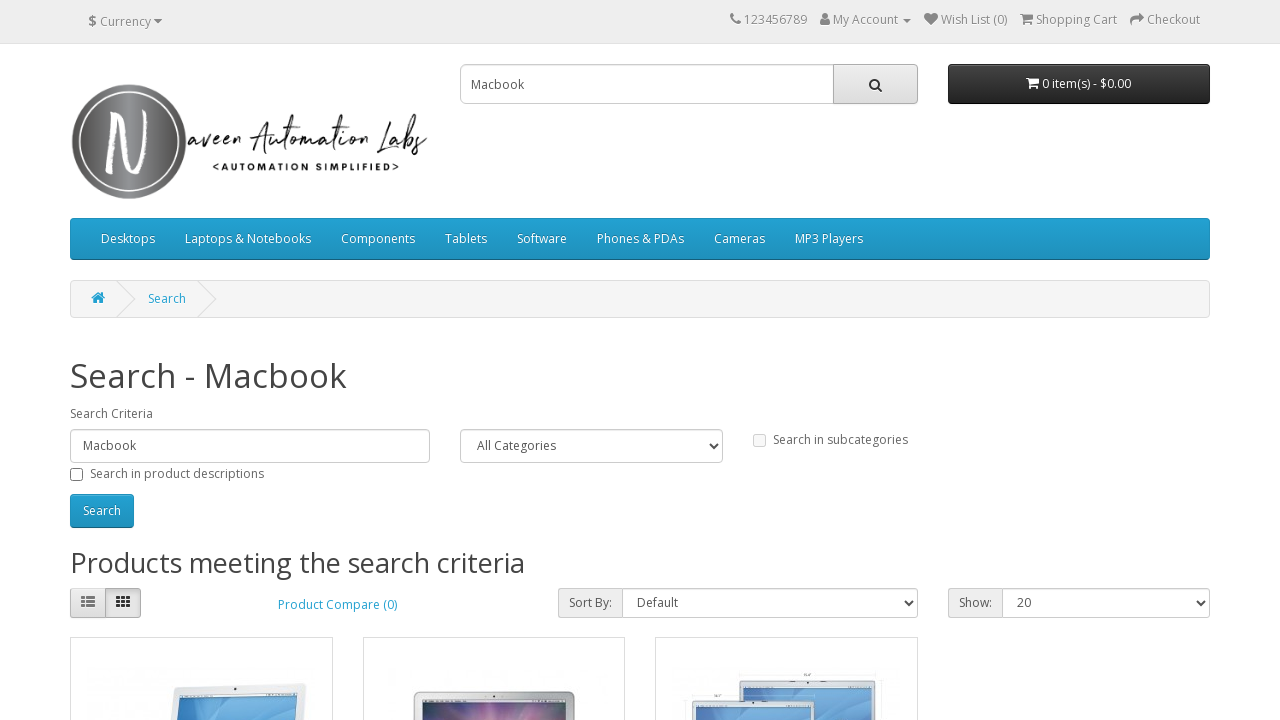